Tests copy-paste functionality by selecting text from one textarea, copying it, and pasting it into another textarea using keyboard shortcuts

Starting URL: https://omayo.blogspot.com/#

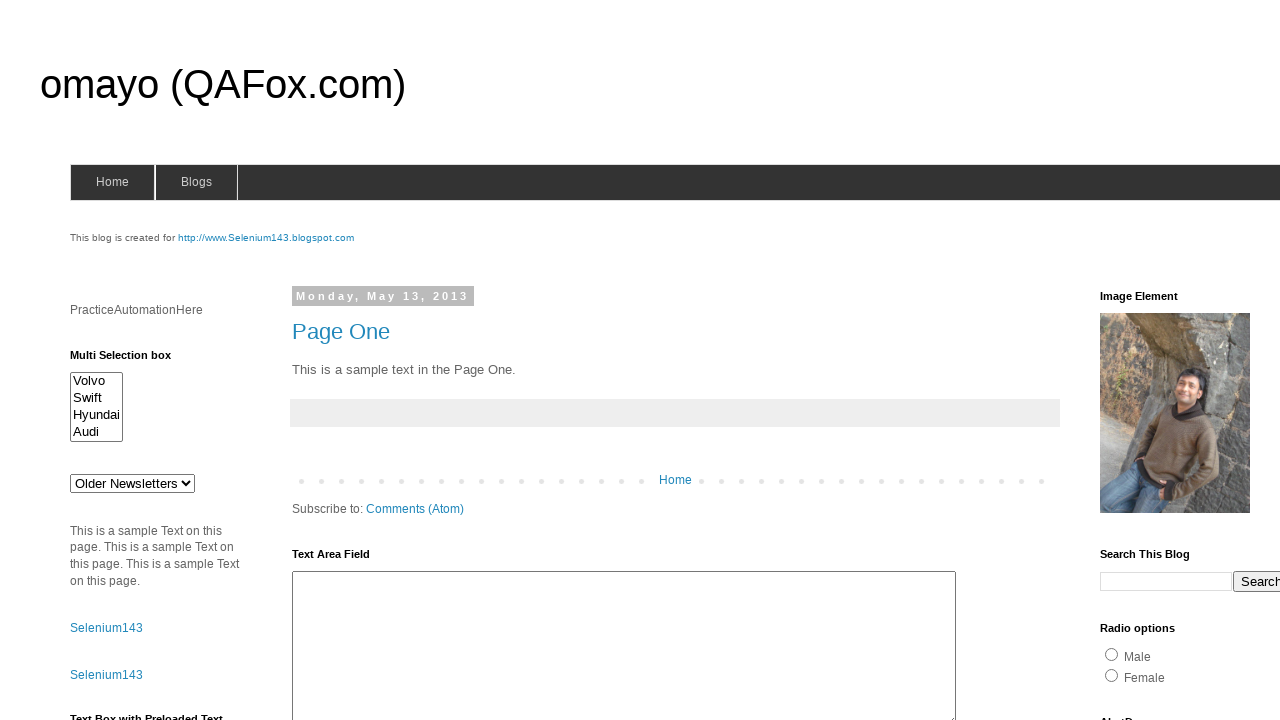

Scrolled down 500 pixels to make textareas visible
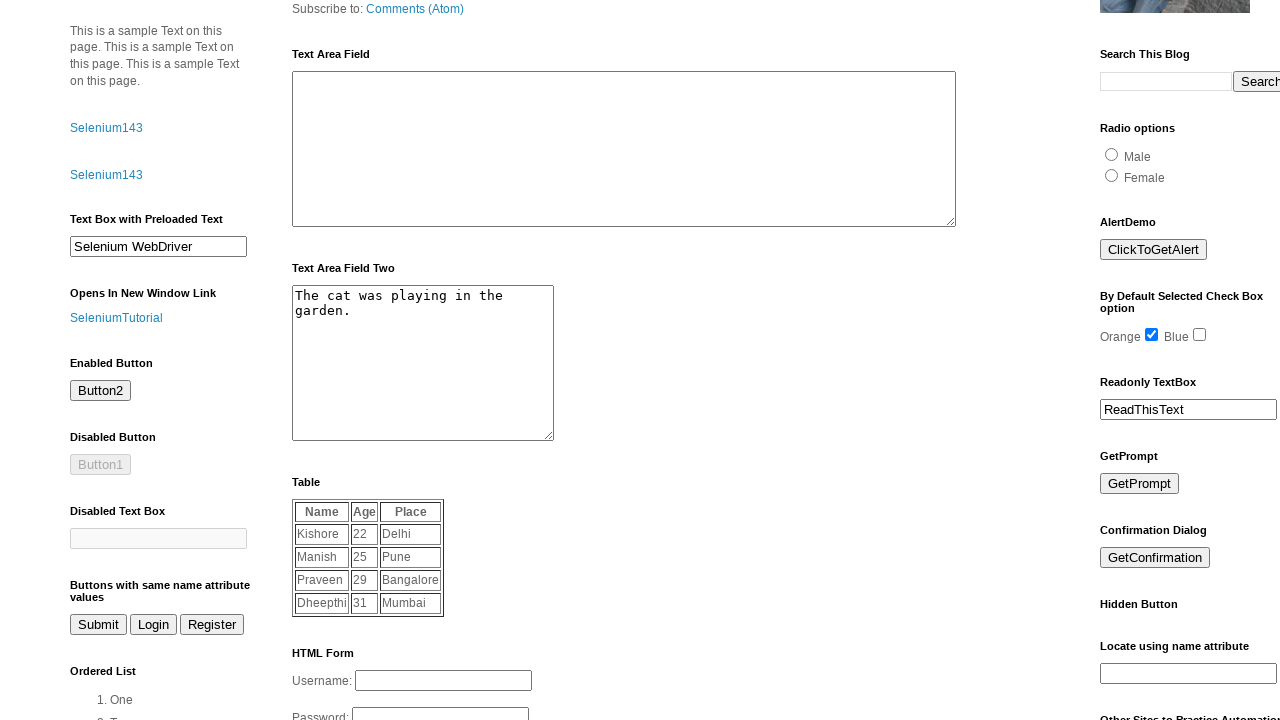

Located source textarea containing 'The cat was playing in the garden.'
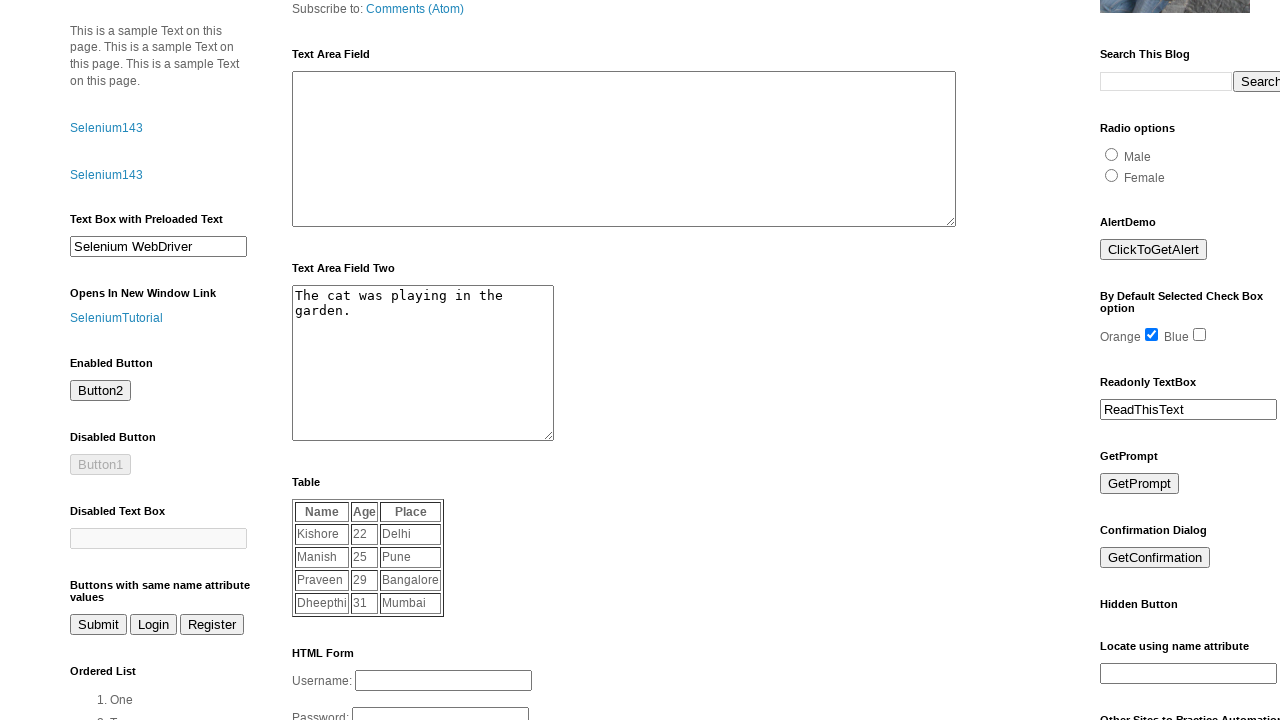

Clicked on source textarea to focus it at (423, 363) on xpath=//textarea[normalize-space()='The cat was playing in the garden.']
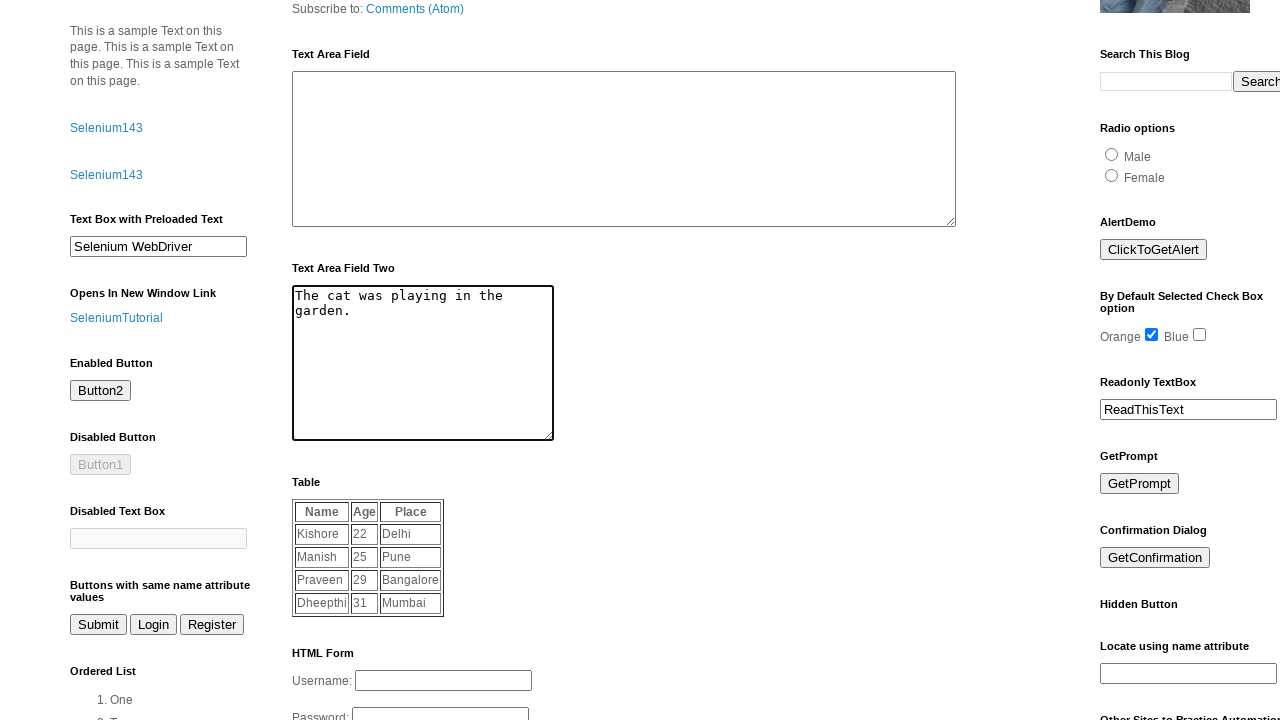

Pressed Control key down
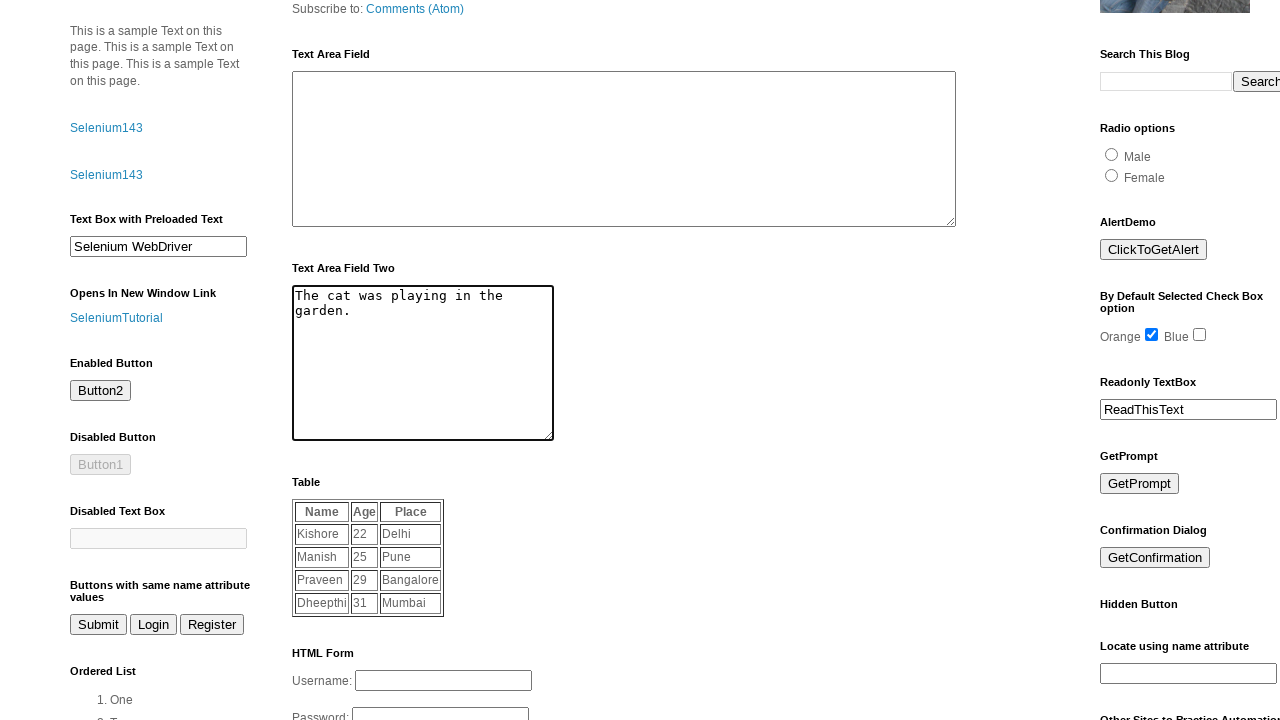

Pressed 'a' to select all text in textarea
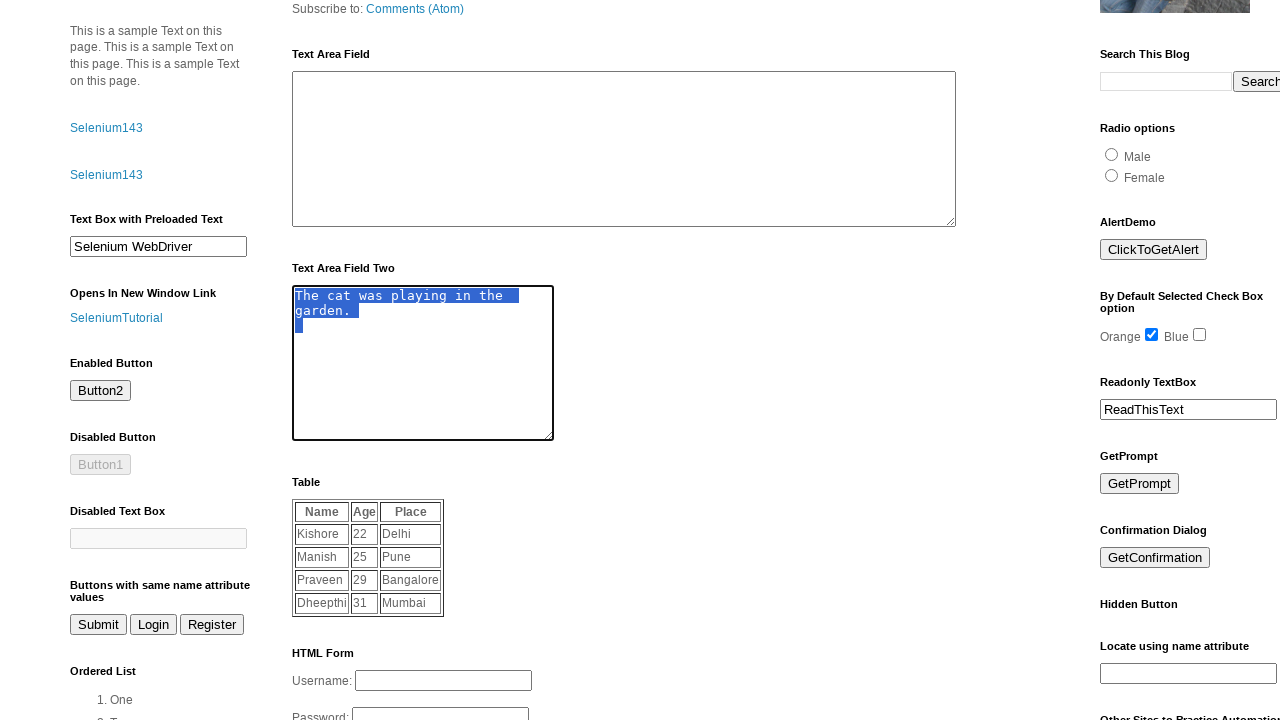

Pressed 'c' to copy selected text
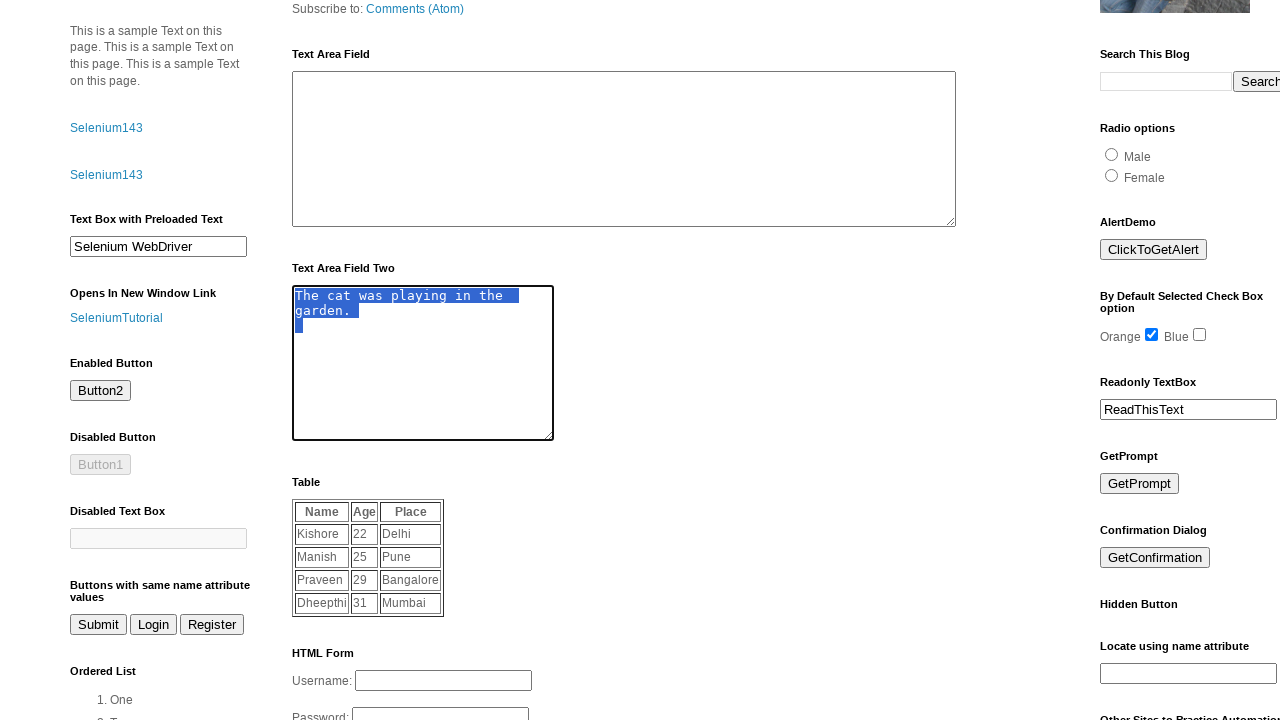

Released Control key
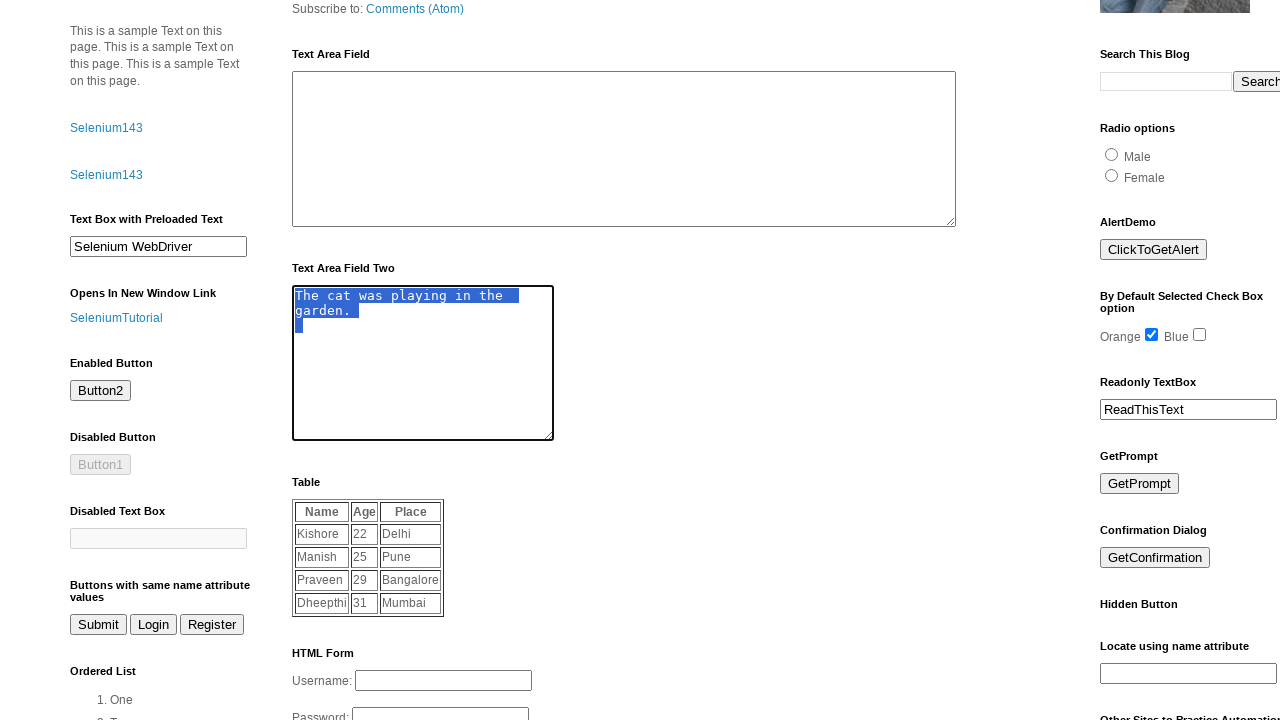

Pressed Tab to move focus to next textarea
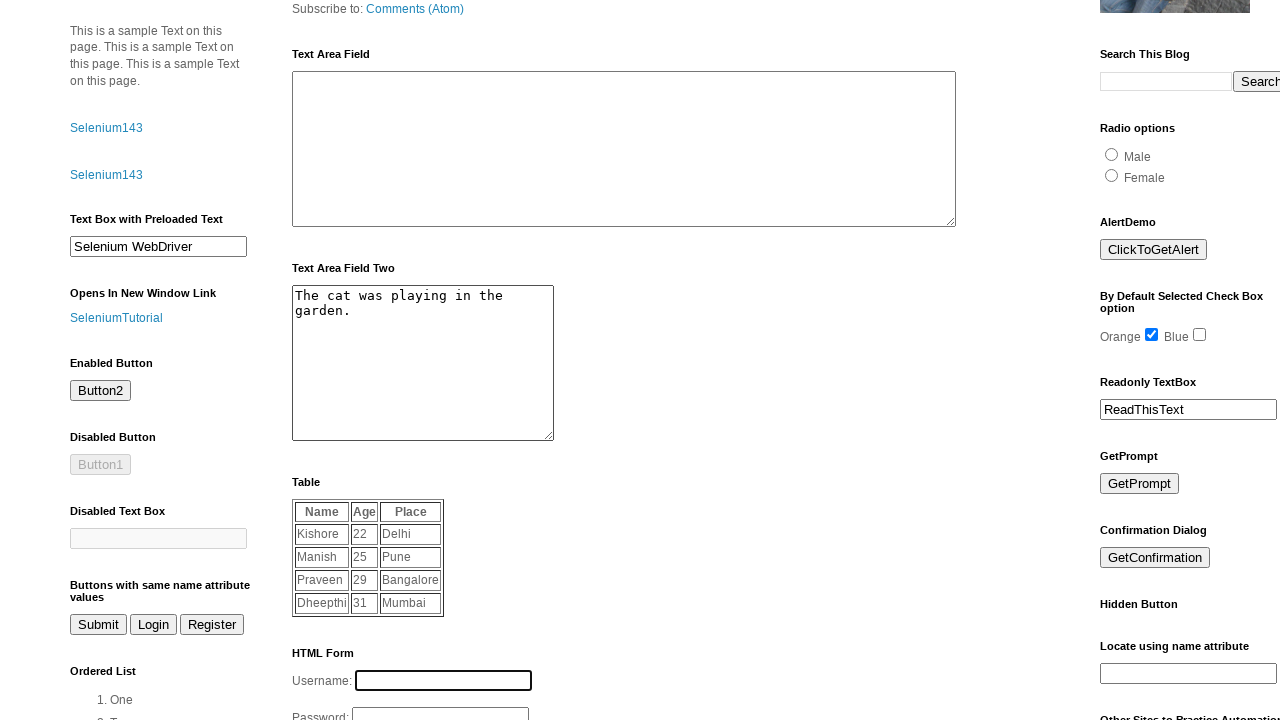

Pressed Control key down
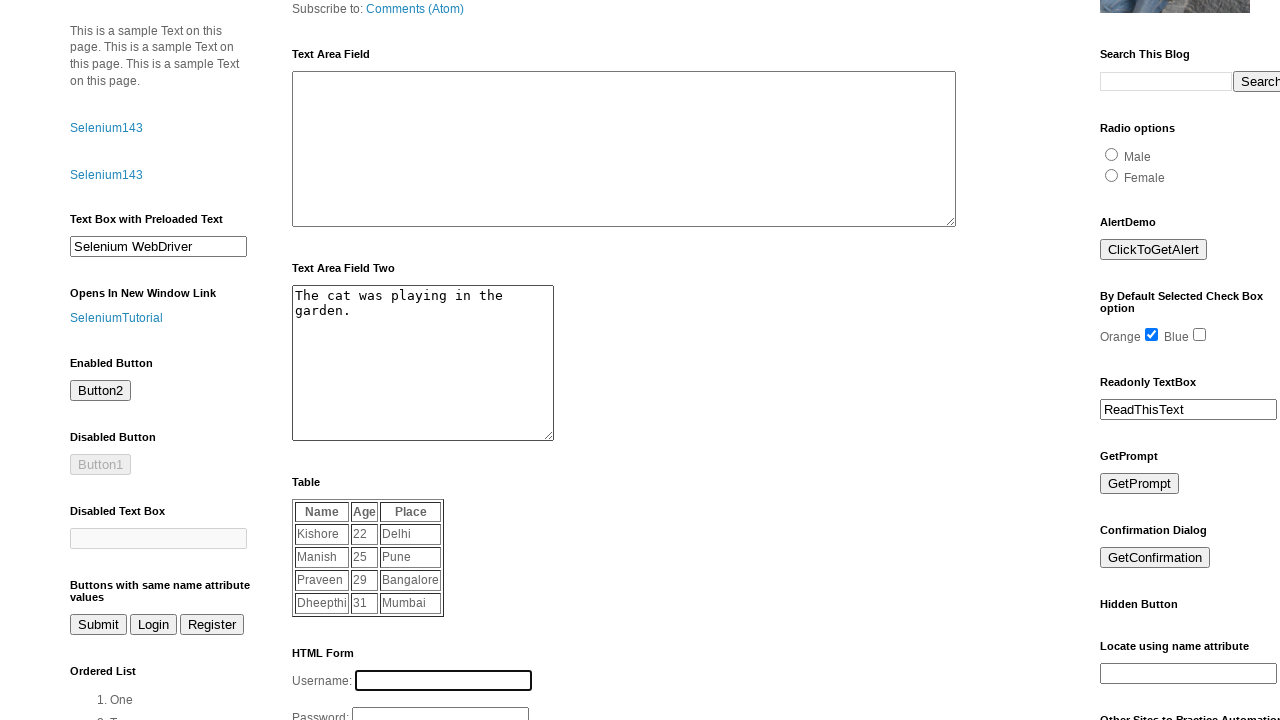

Pressed 'v' to paste copied text into second textarea
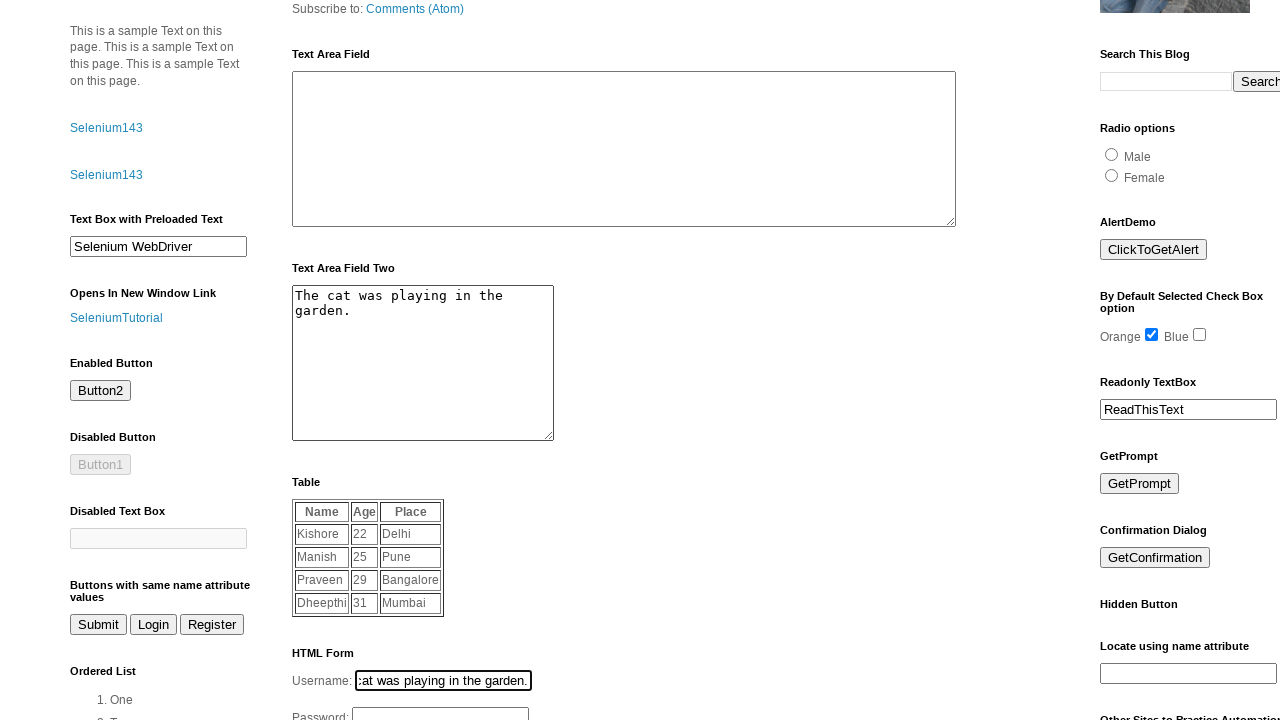

Released Control key
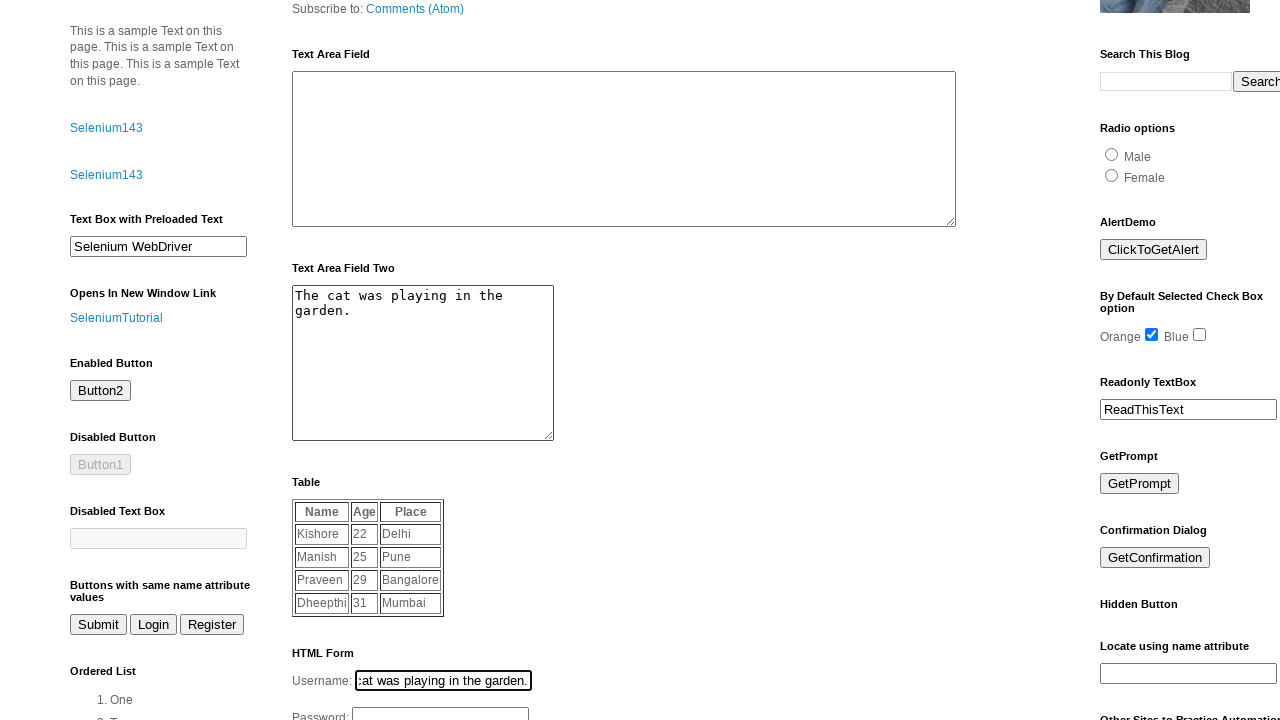

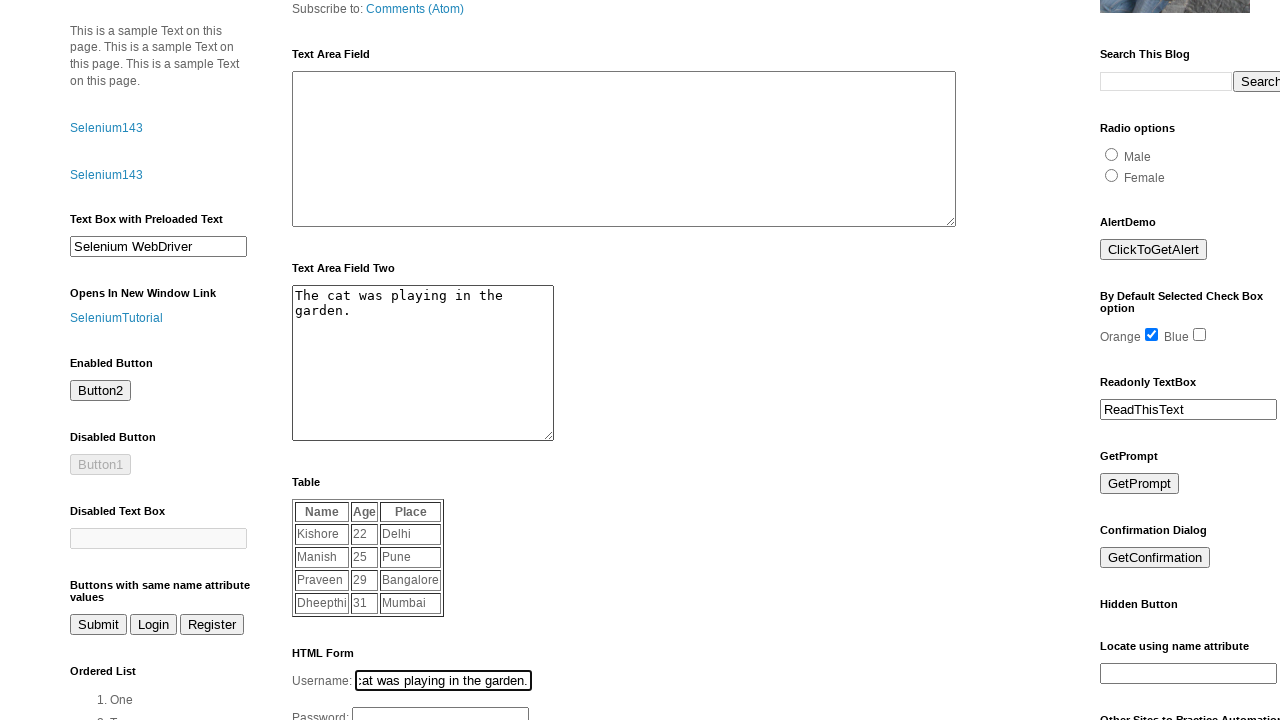